Tests nested frames by navigating to the frames page, then switching between bottom, left, middle, and right frames to verify their content.

Starting URL: http://the-internet.herokuapp.com/

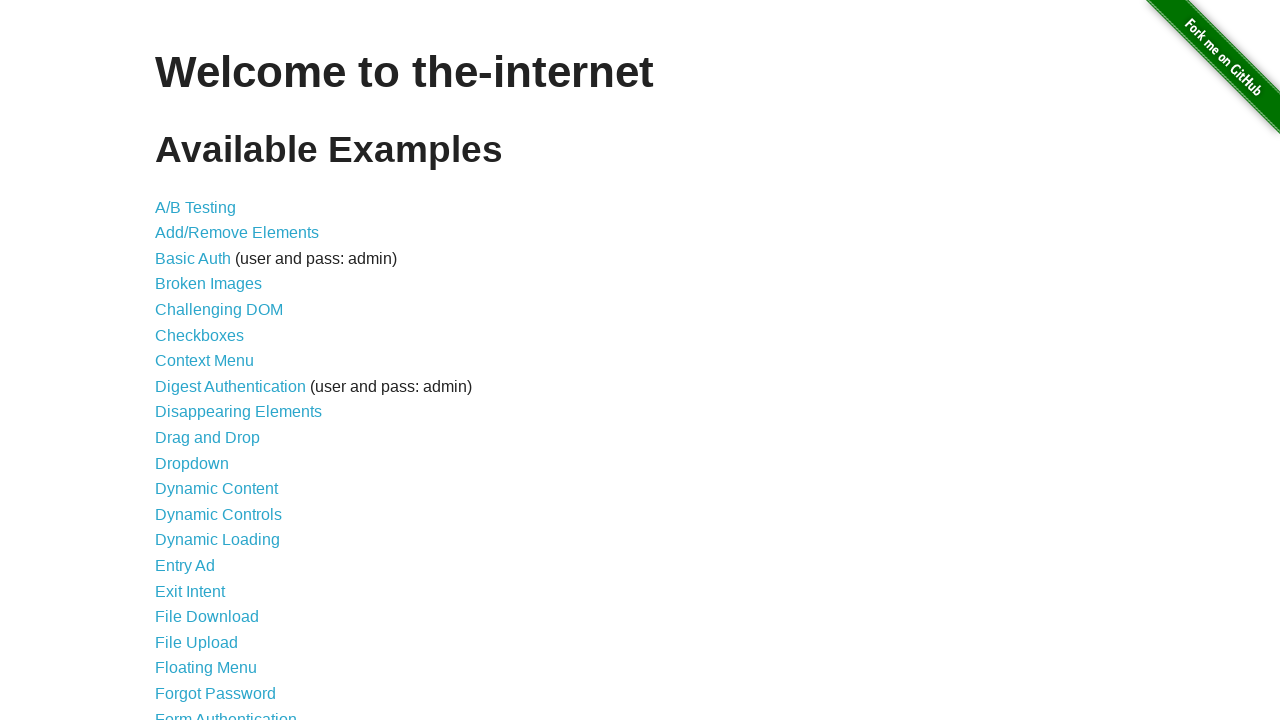

Clicked on Frames link at (182, 361) on text=Frames
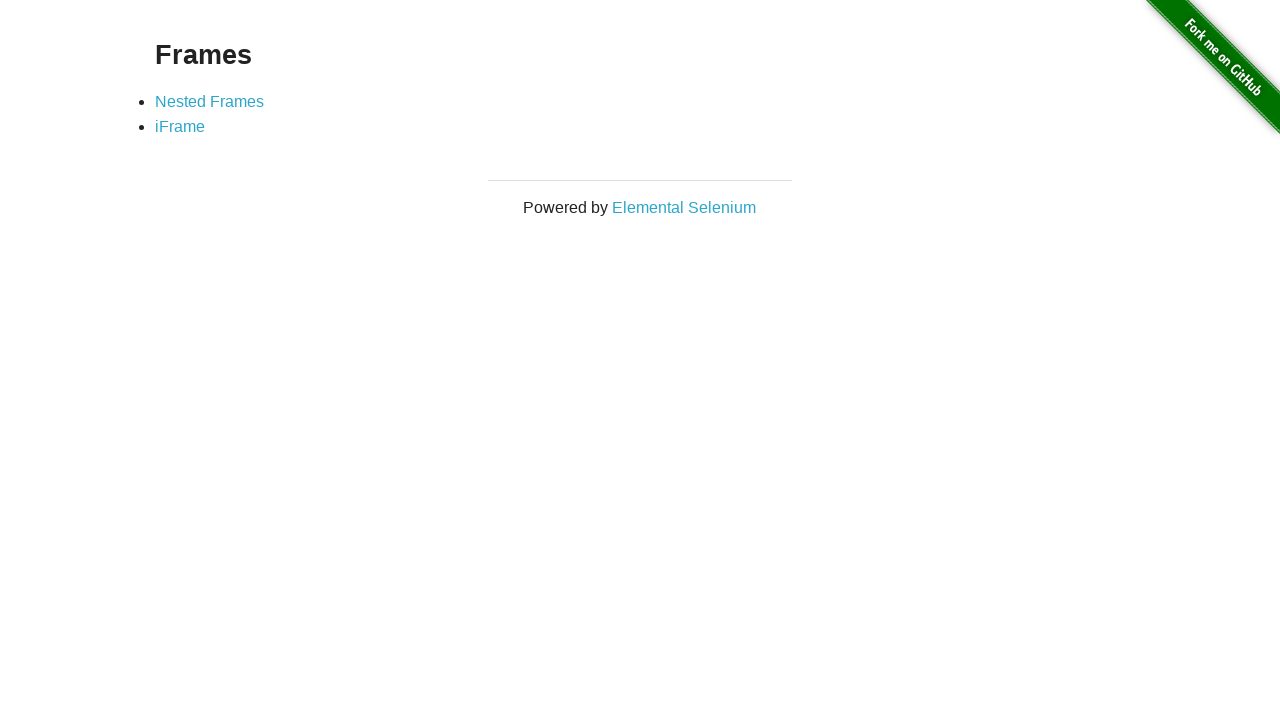

Clicked on Nested Frames link at (210, 101) on text=Nested Frames
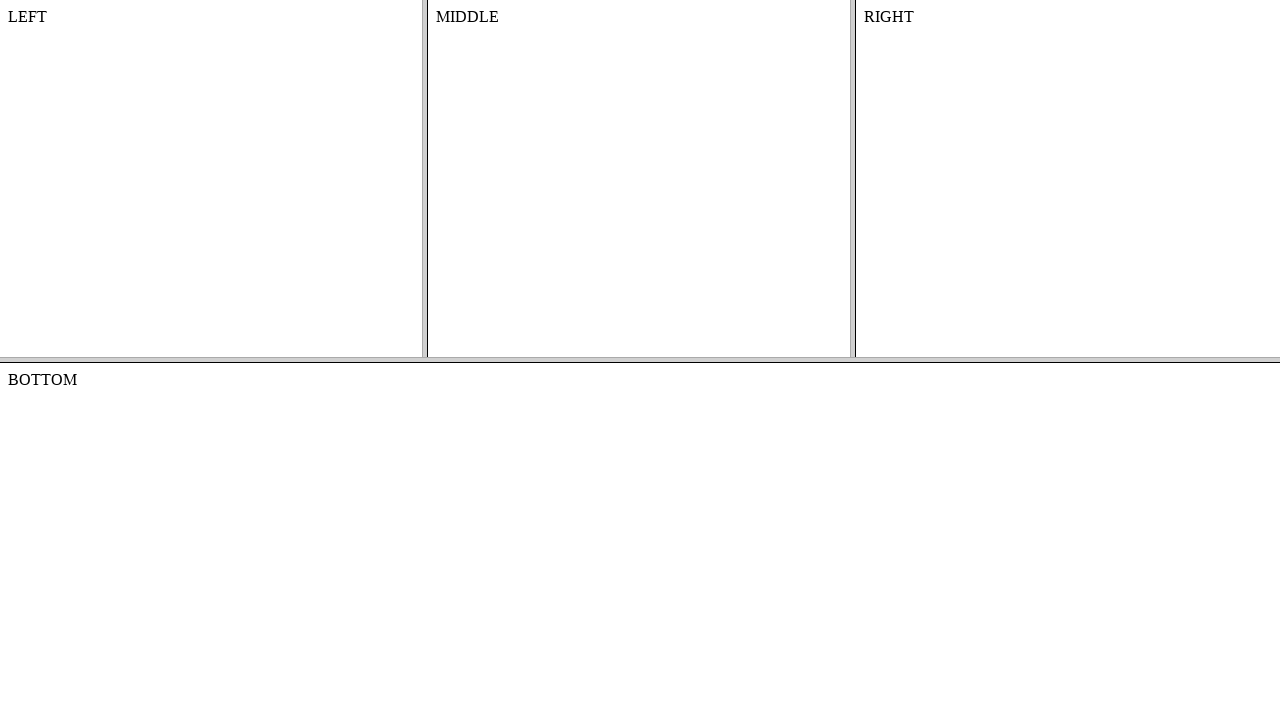

Located bottom frame
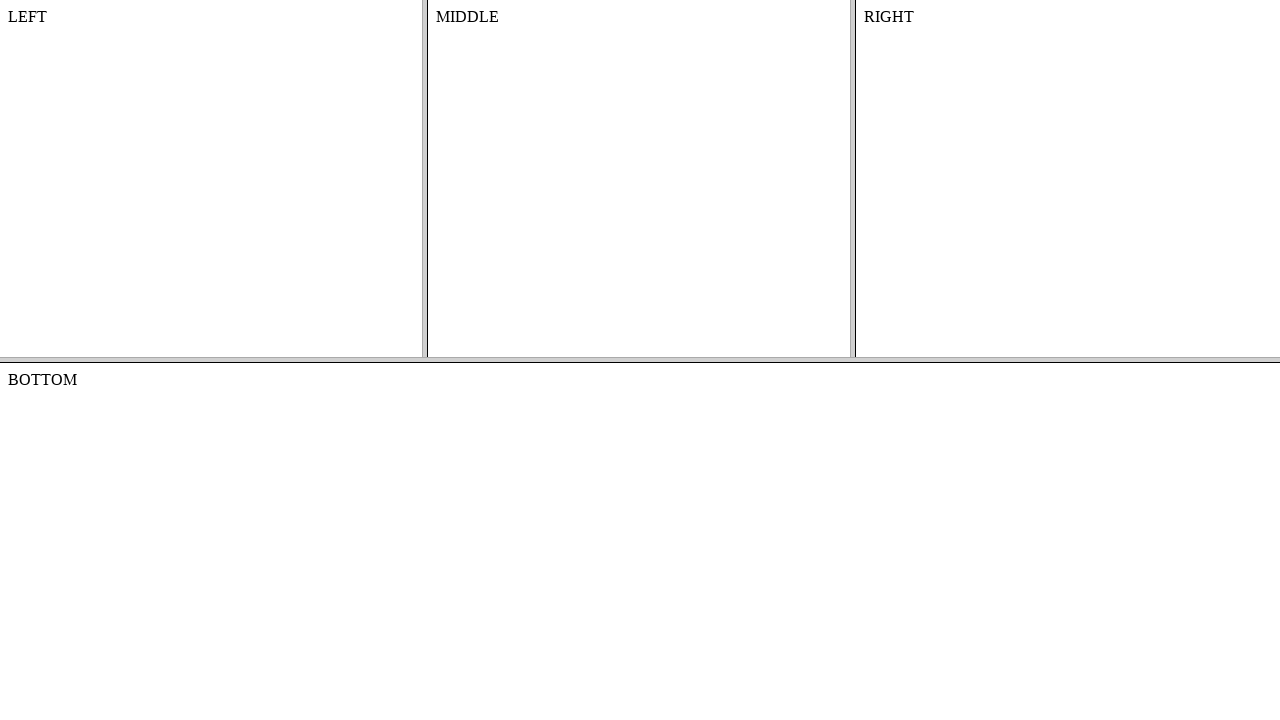

Bottom frame body loaded
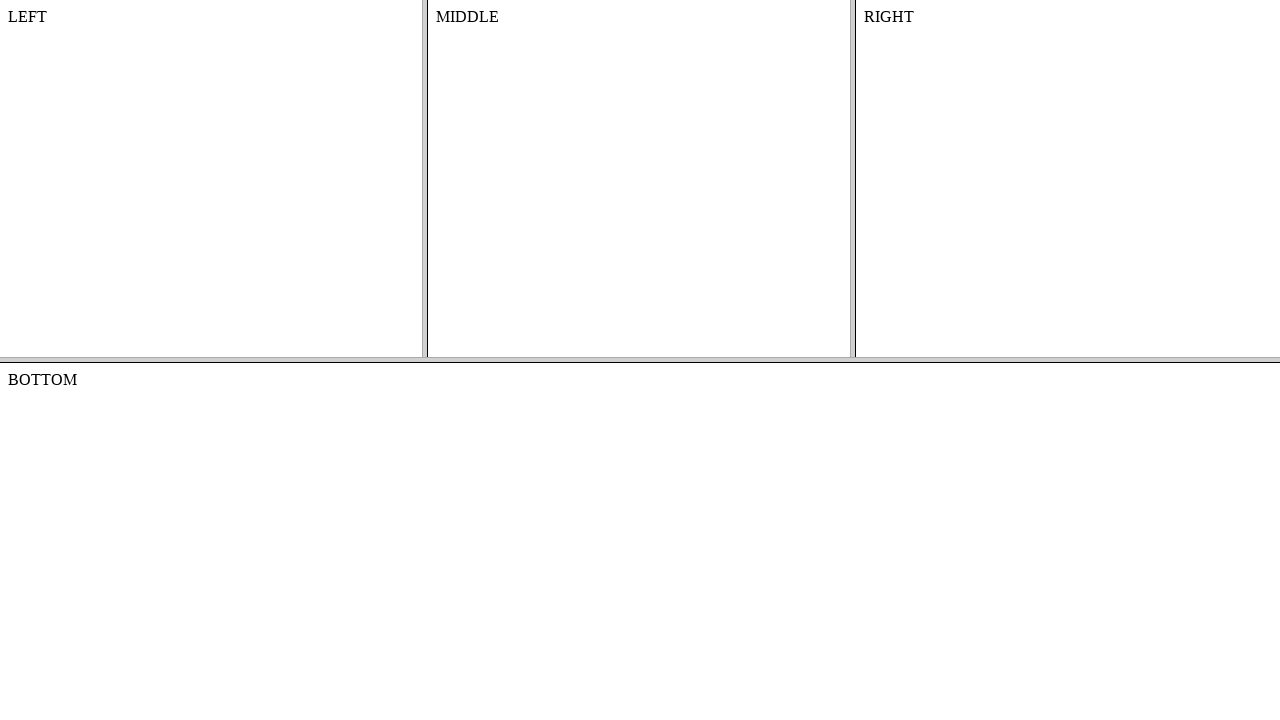

Located top frame
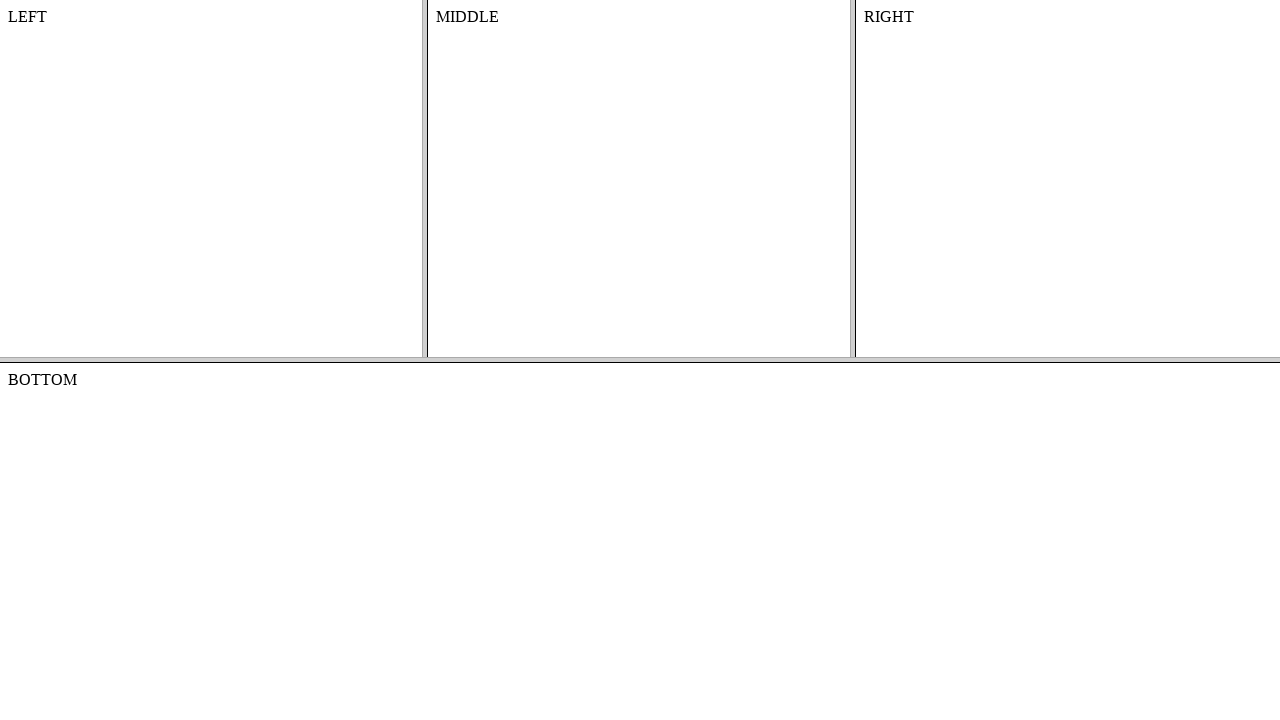

Located left frame within top frame
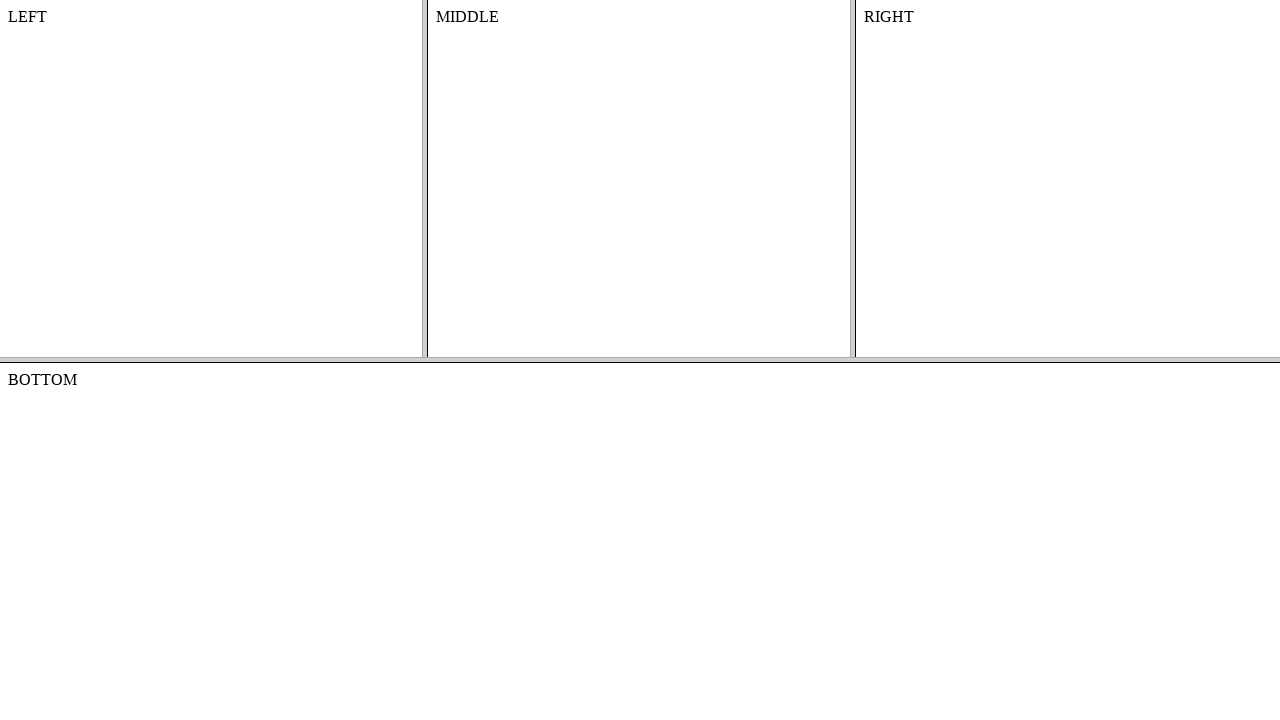

Left frame body loaded
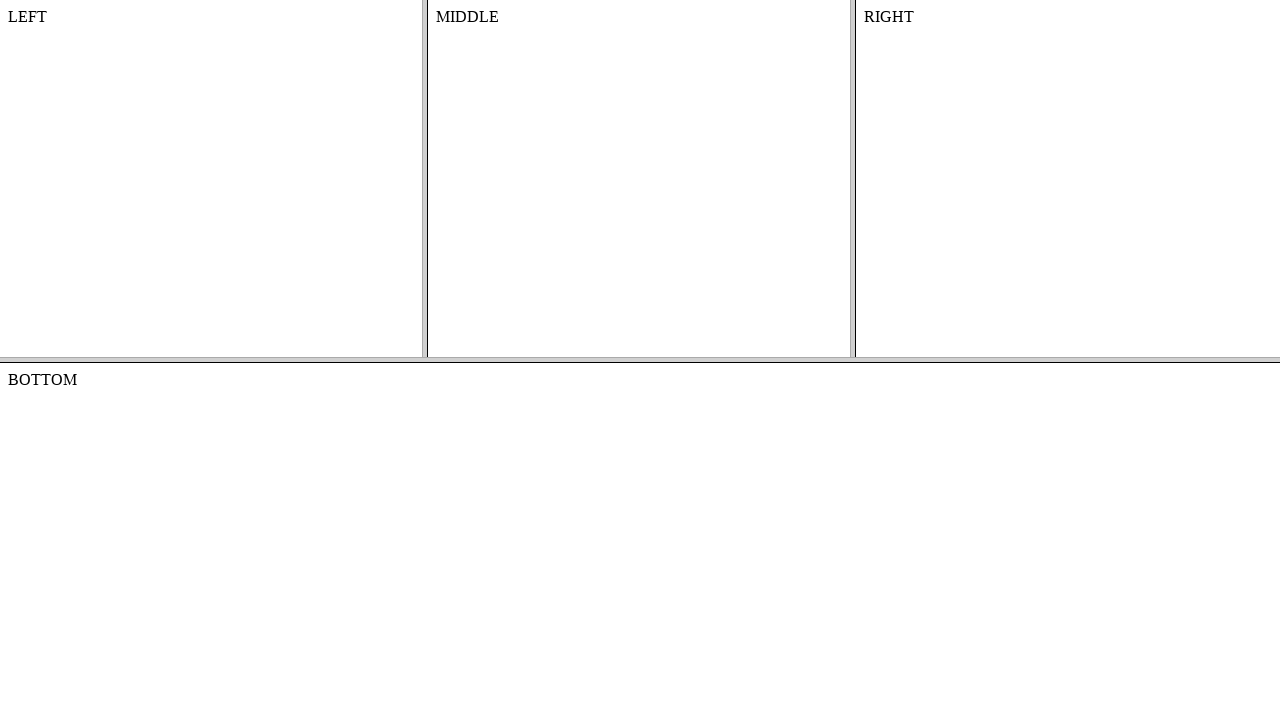

Located middle frame within top frame
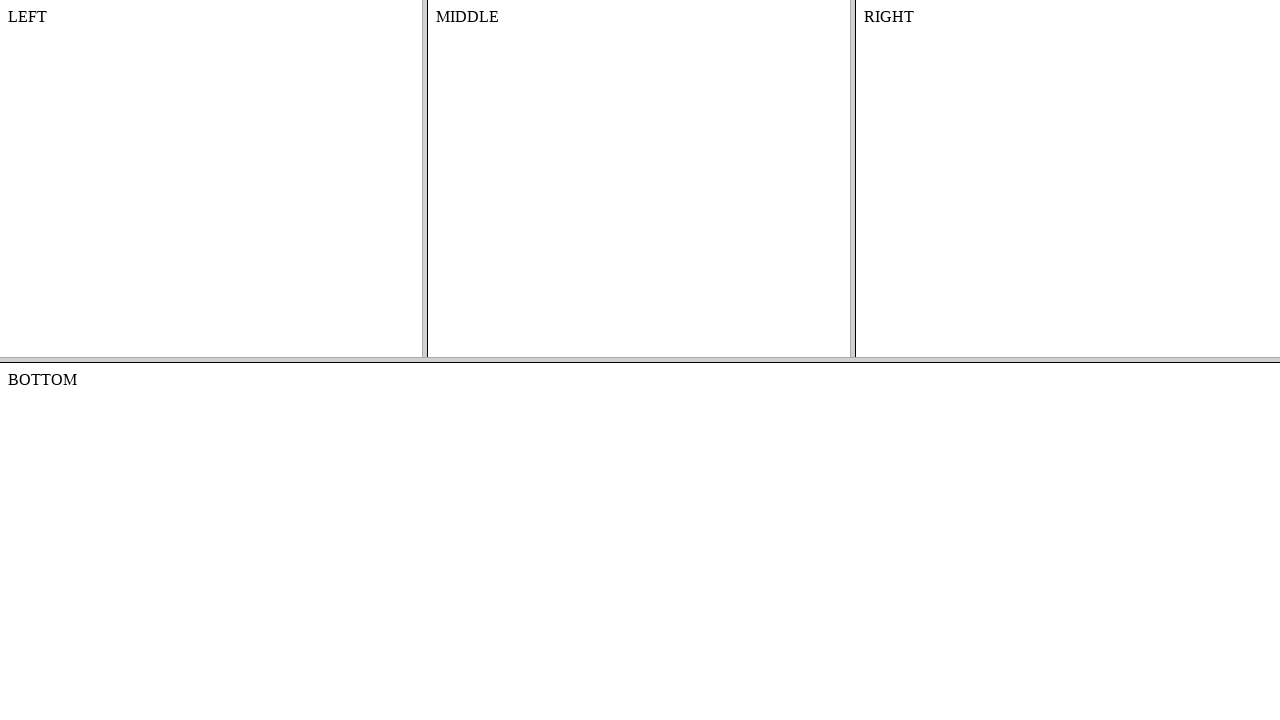

Middle frame content element loaded
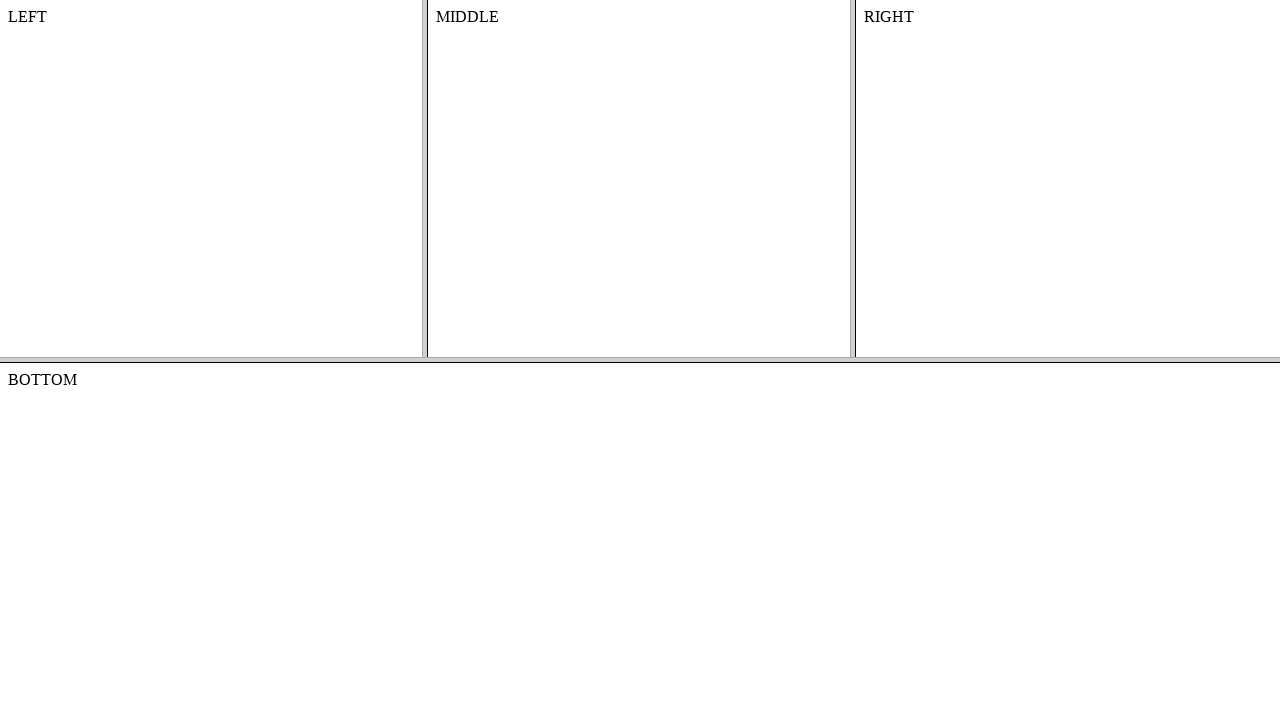

Located right frame within top frame
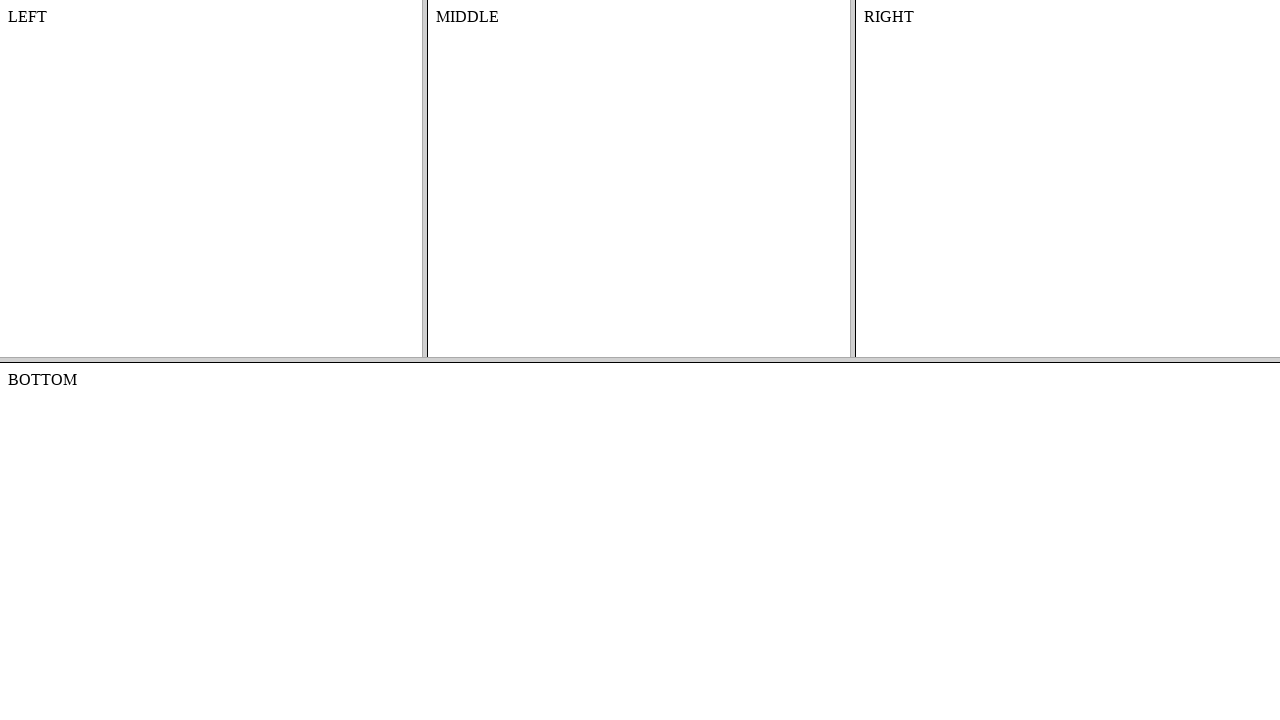

Right frame body loaded
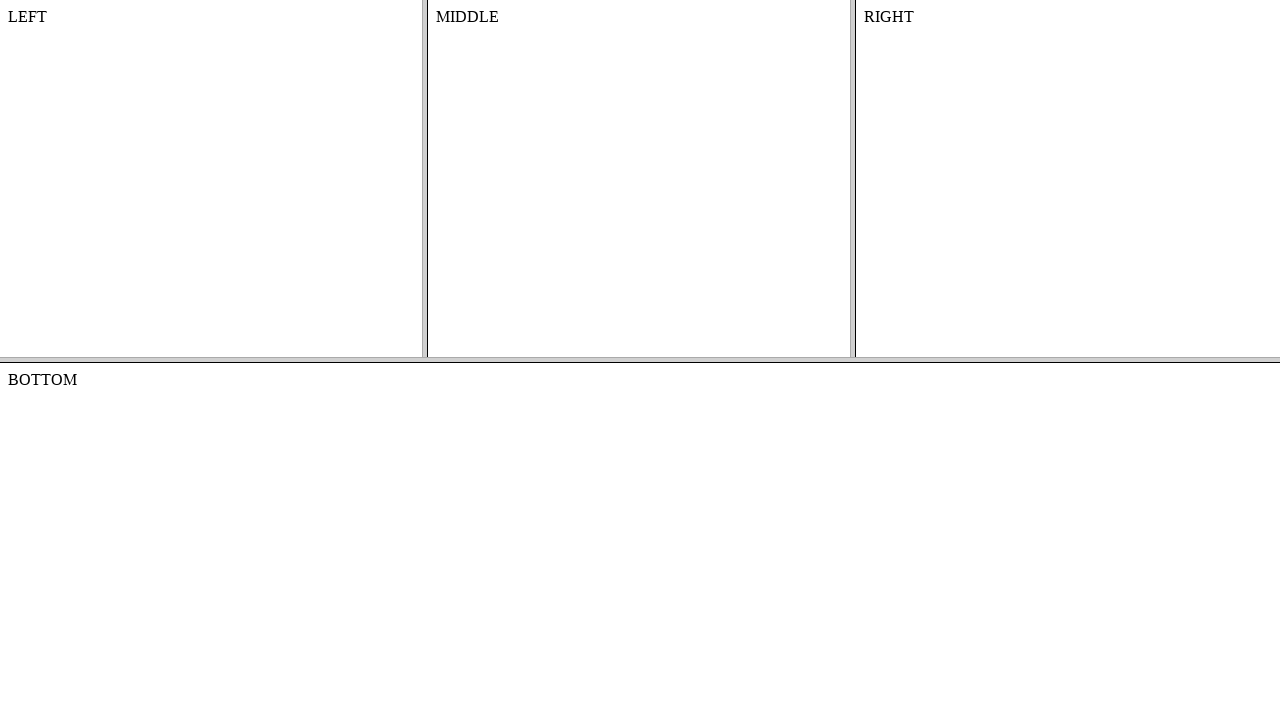

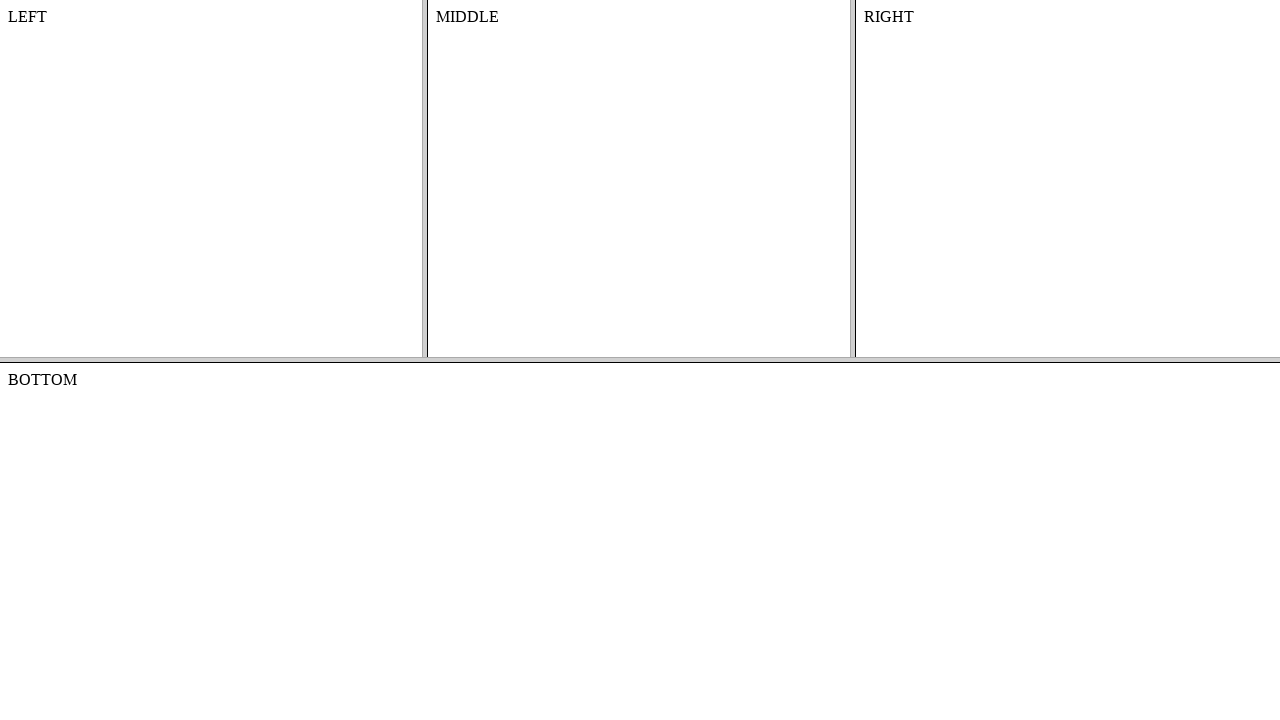